Tests clearing completed tasks while viewing Active filter.

Starting URL: https://todomvc4tasj.herokuapp.com/

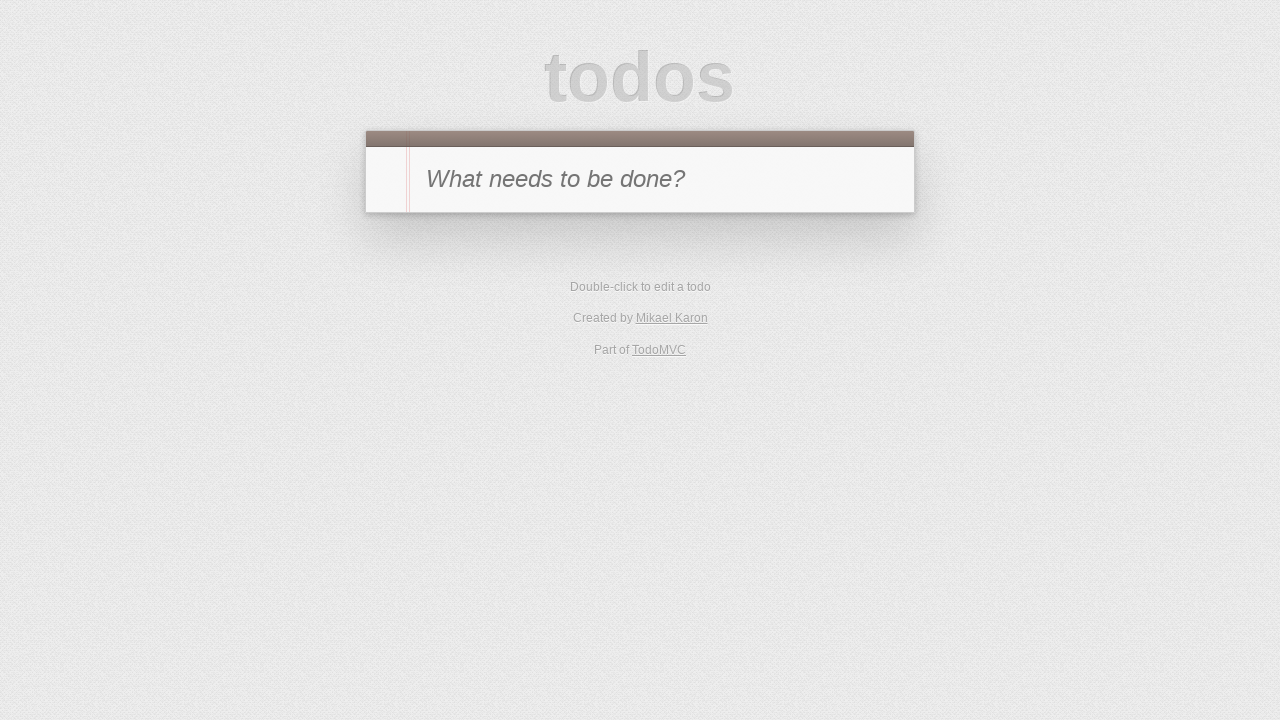

Set localStorage with one active task and one completed task
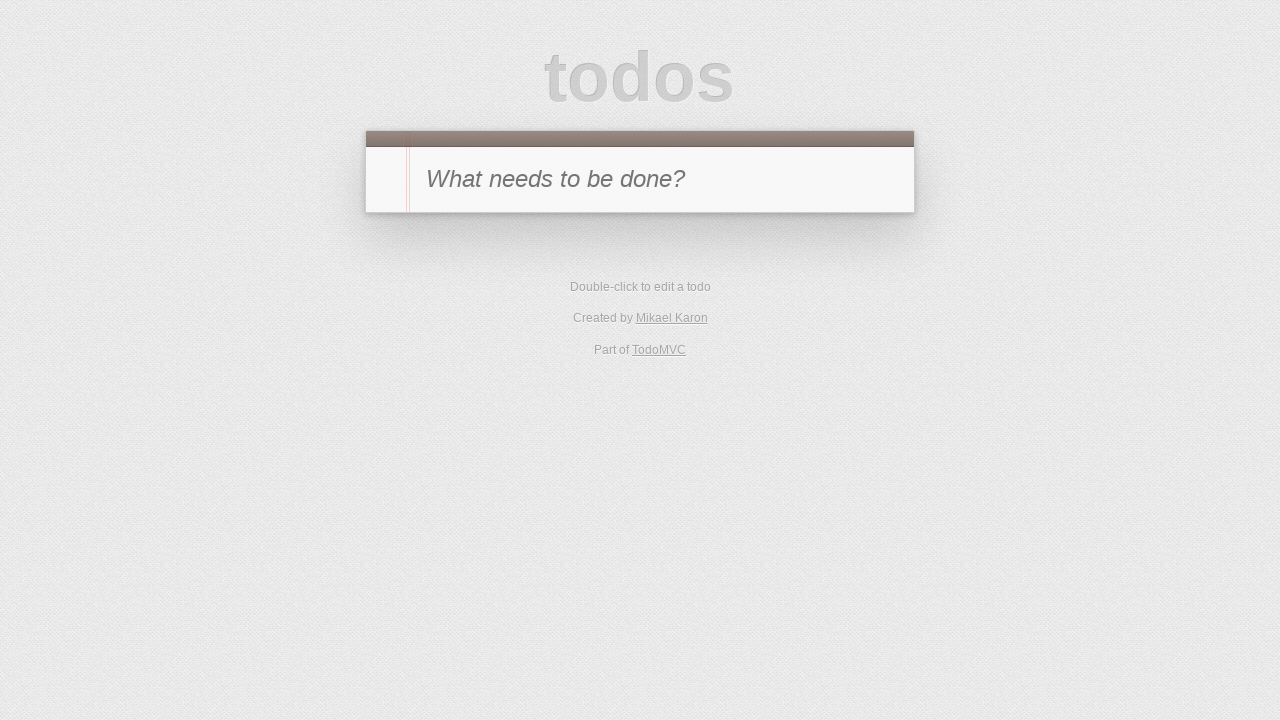

Reloaded page to apply localStorage changes
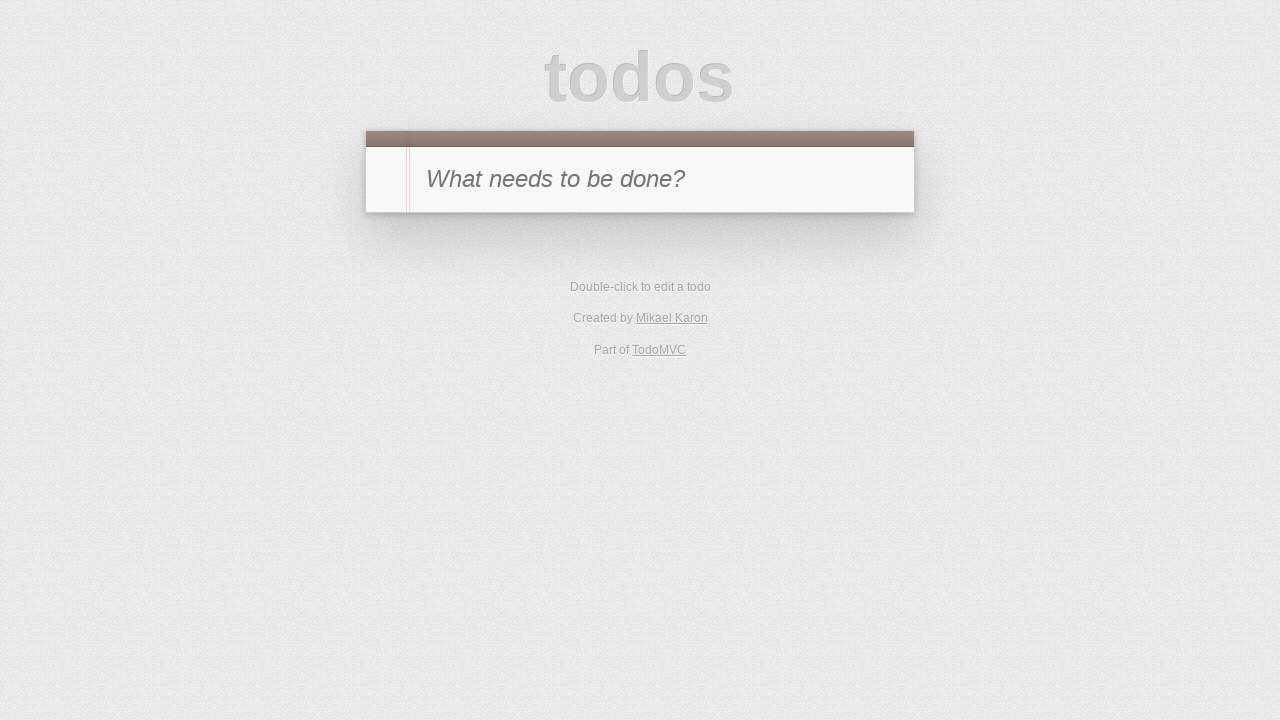

Clicked Active filter to view only active tasks at (614, 351) on text=Active
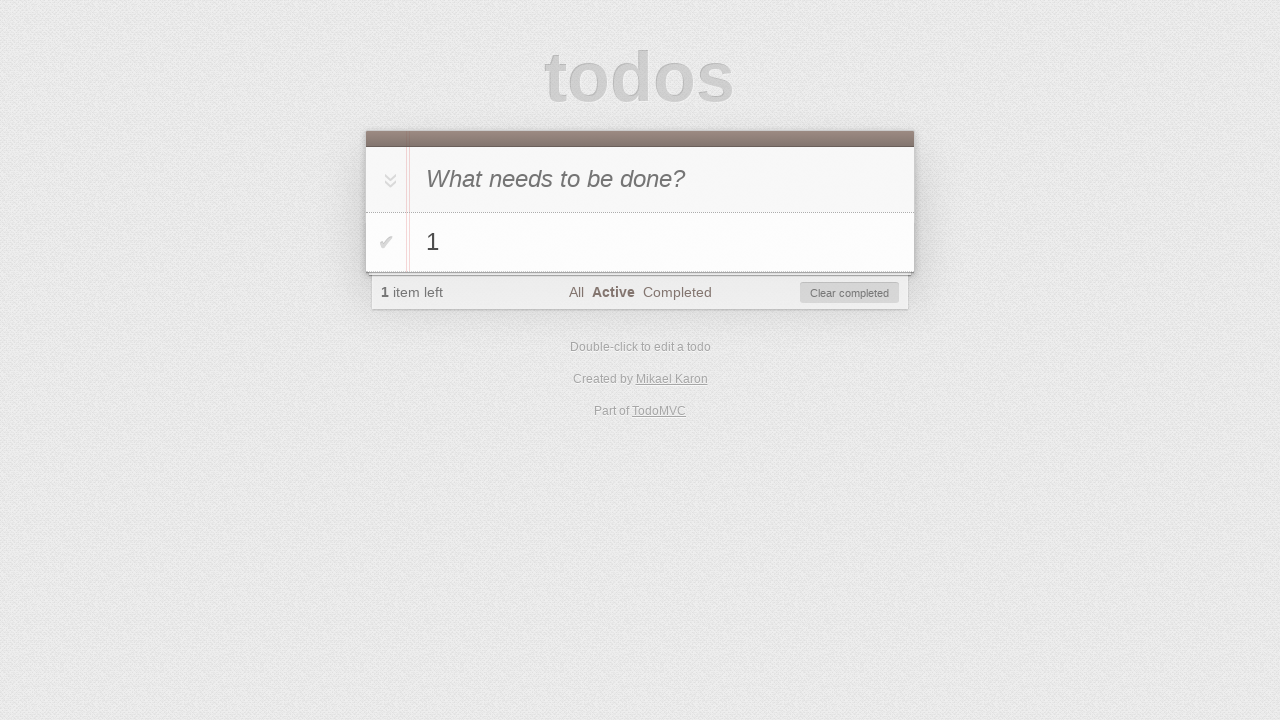

Clicked Clear completed button to remove completed tasks at (850, 293) on #clear-completed
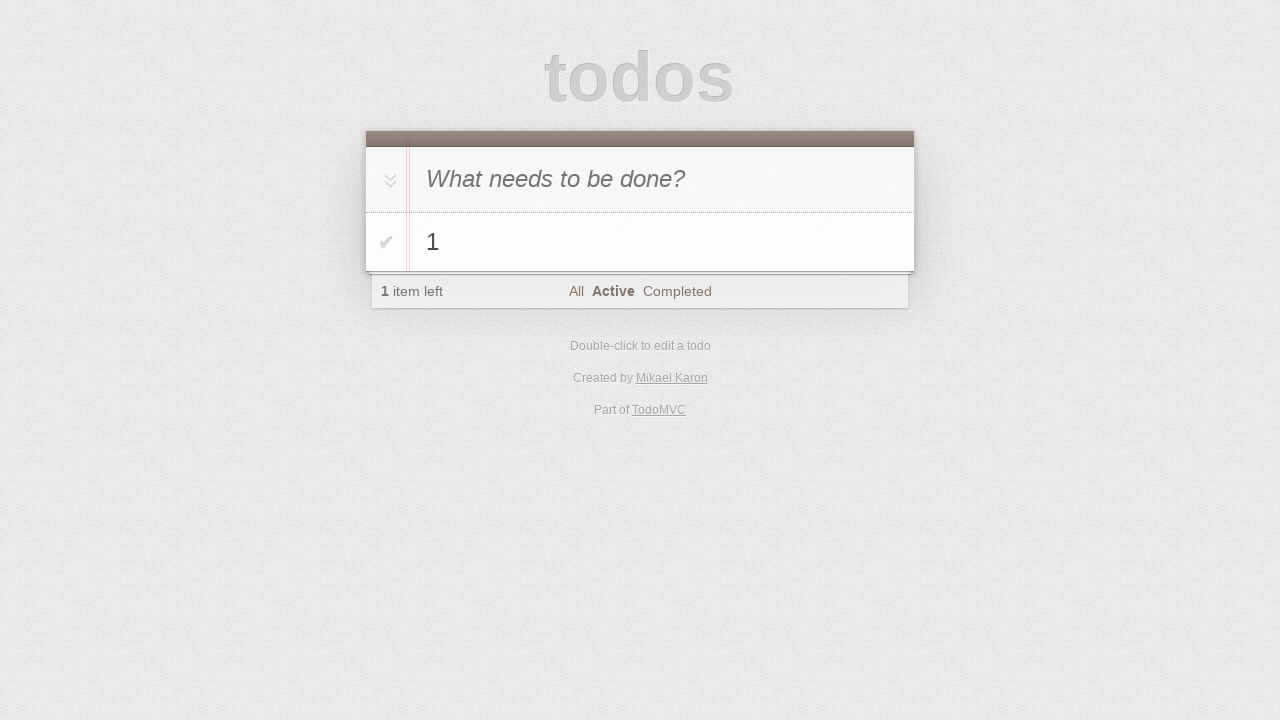

Verified task '1' is visible in the todo list
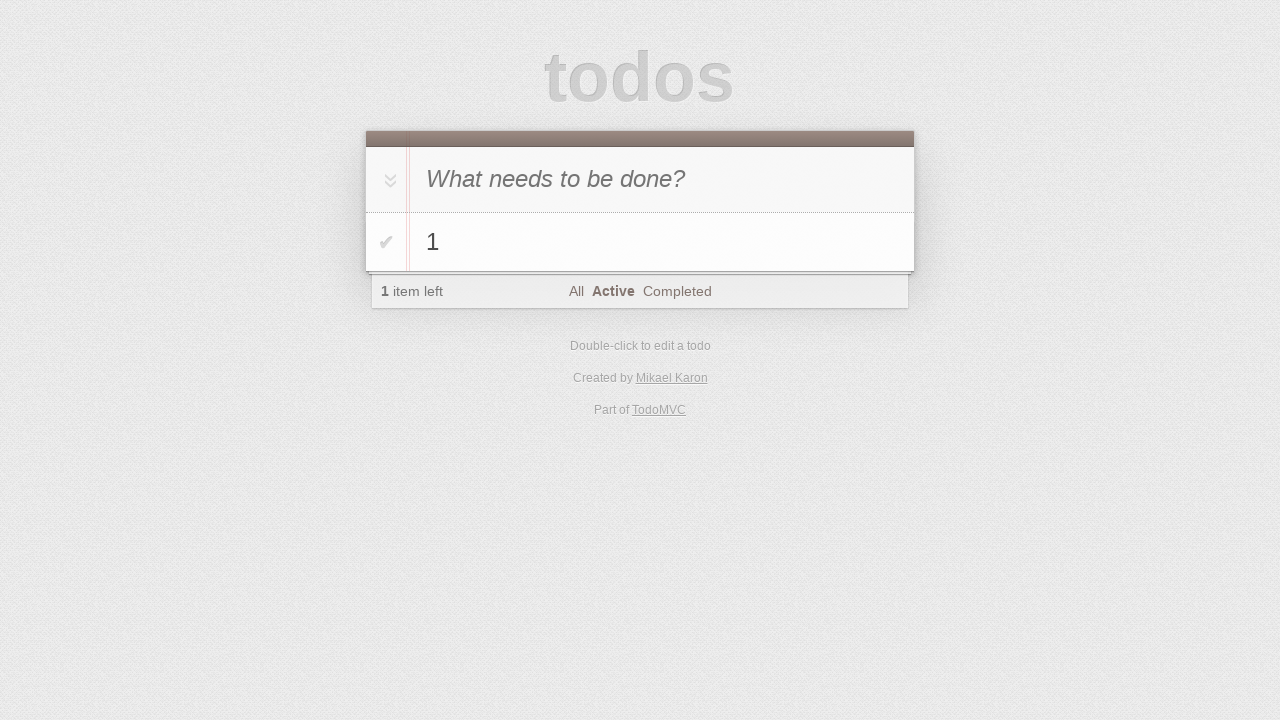

Verified item count shows 1 remaining active task
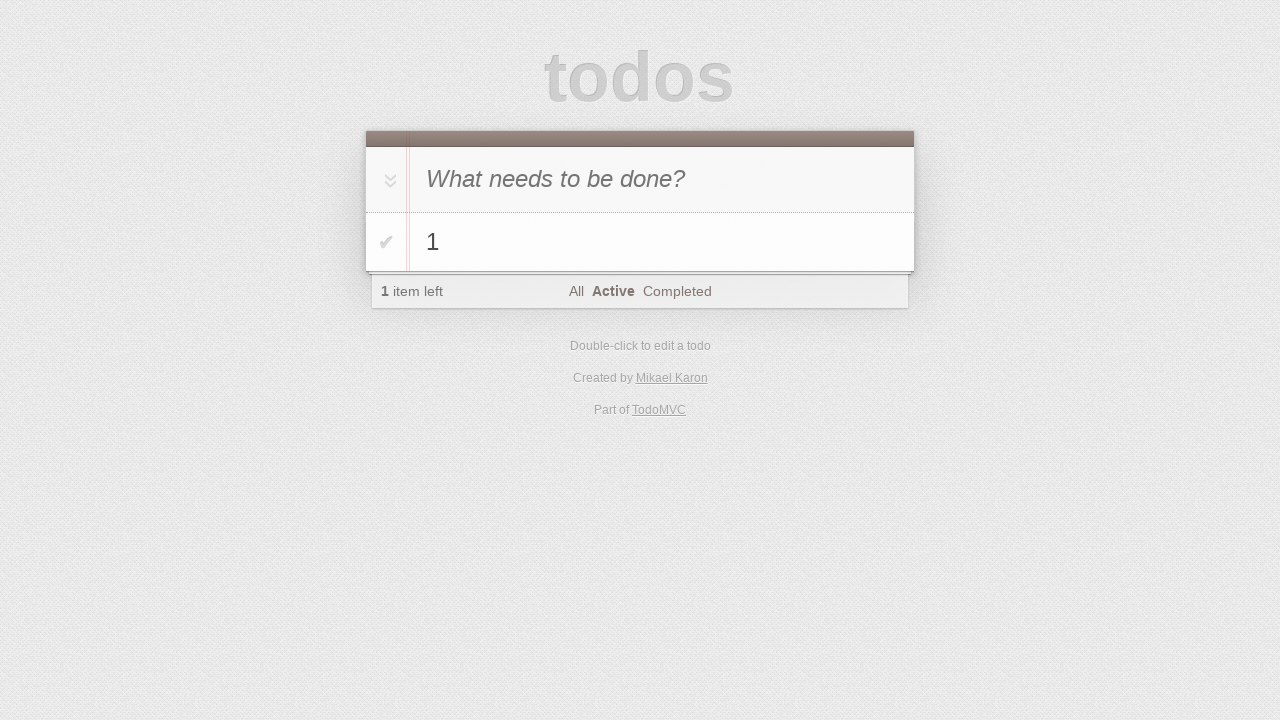

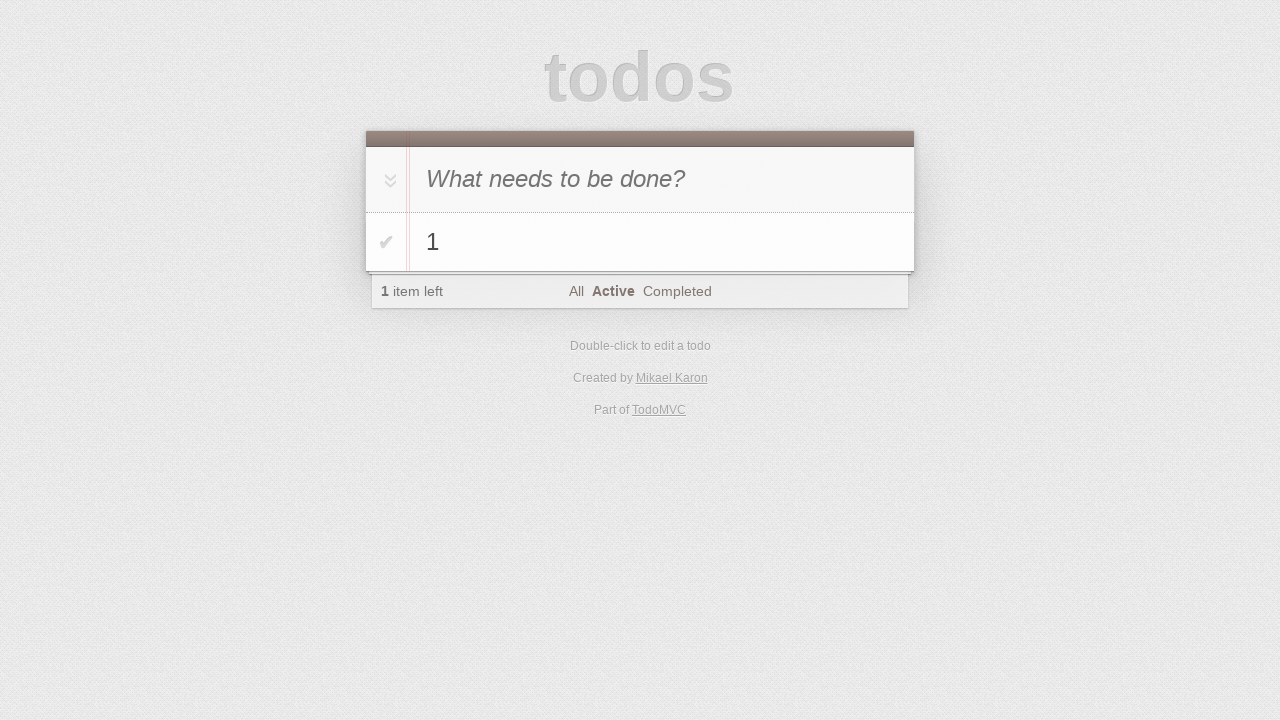